Tests the flight booking form by selecting the round trip radio button and verifying that the return date section becomes visible (style attribute changes to indicate opacity of 1).

Starting URL: https://rahulshettyacademy.com/dropdownsPractise/

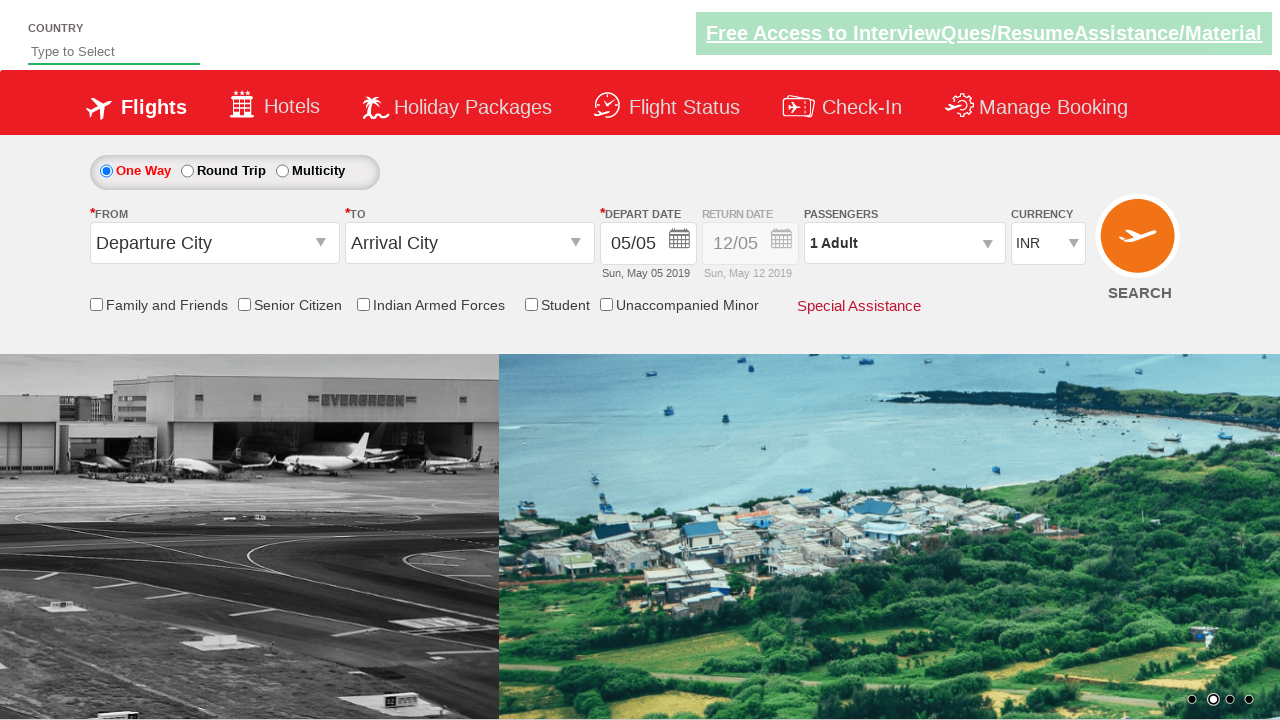

Clicked round trip radio button at (187, 171) on #ctl00_mainContent_rbtnl_Trip_1
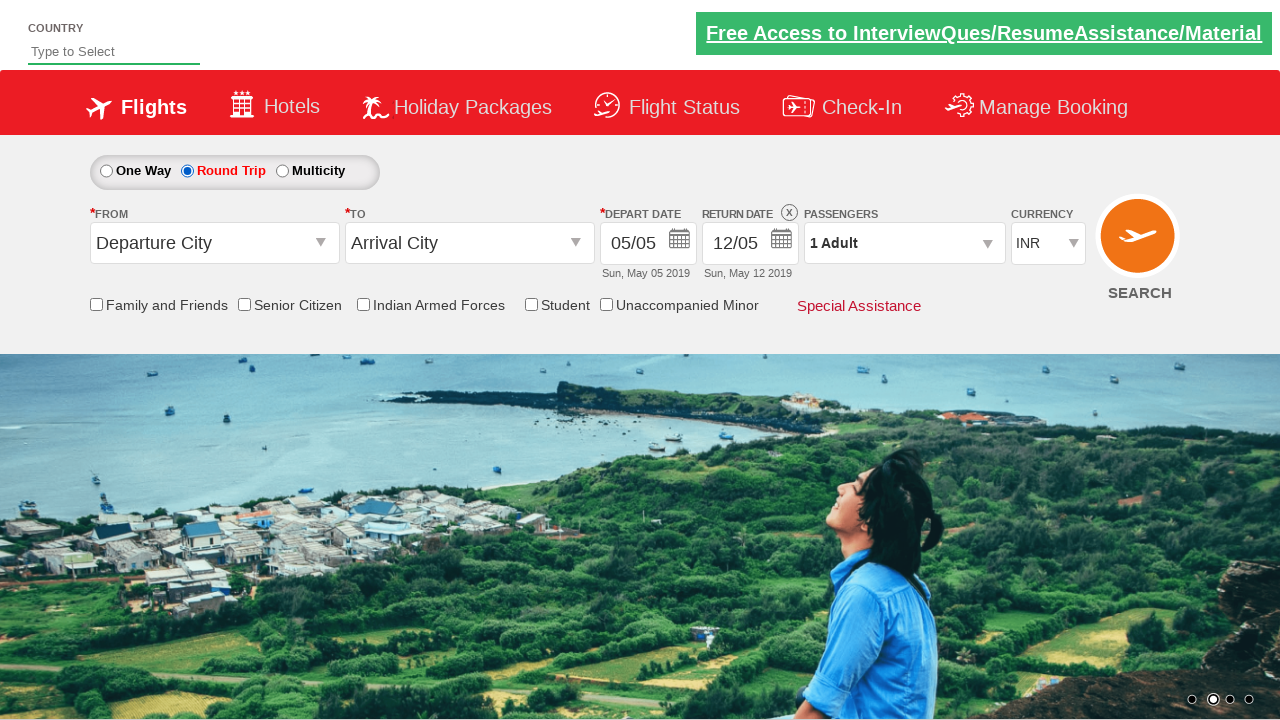

Return date section became visible
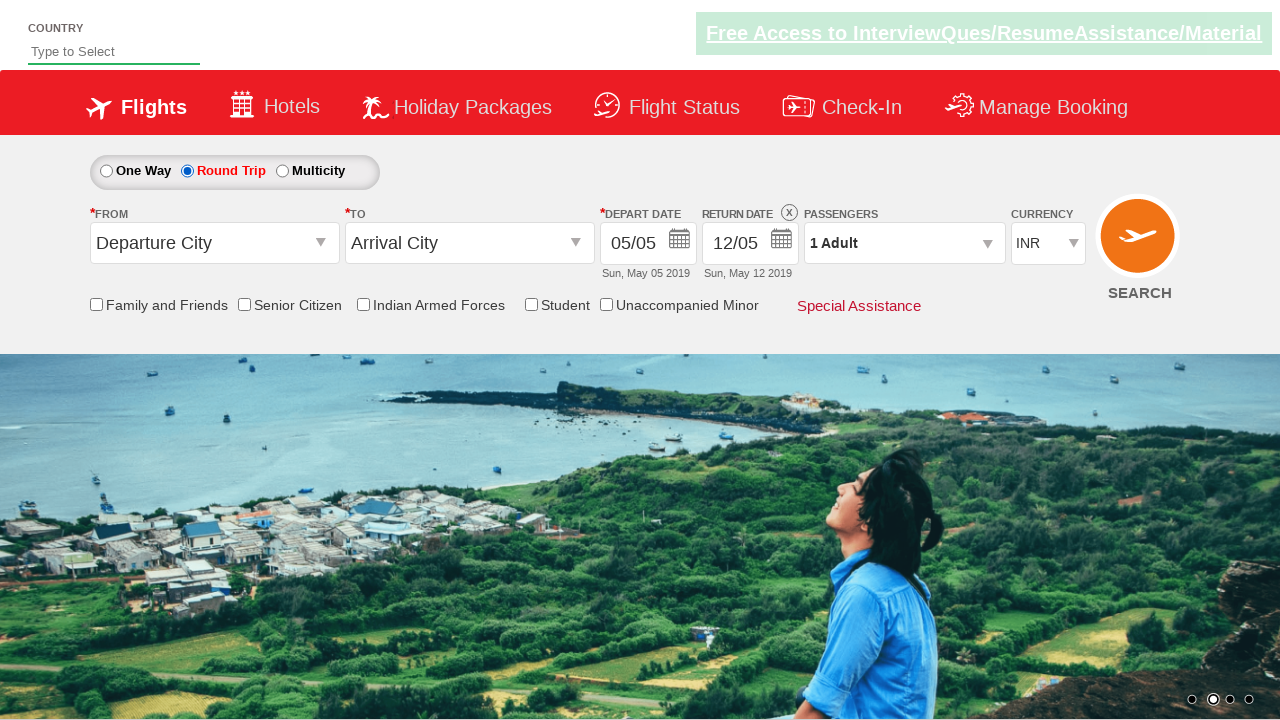

Retrieved style attribute from return date section
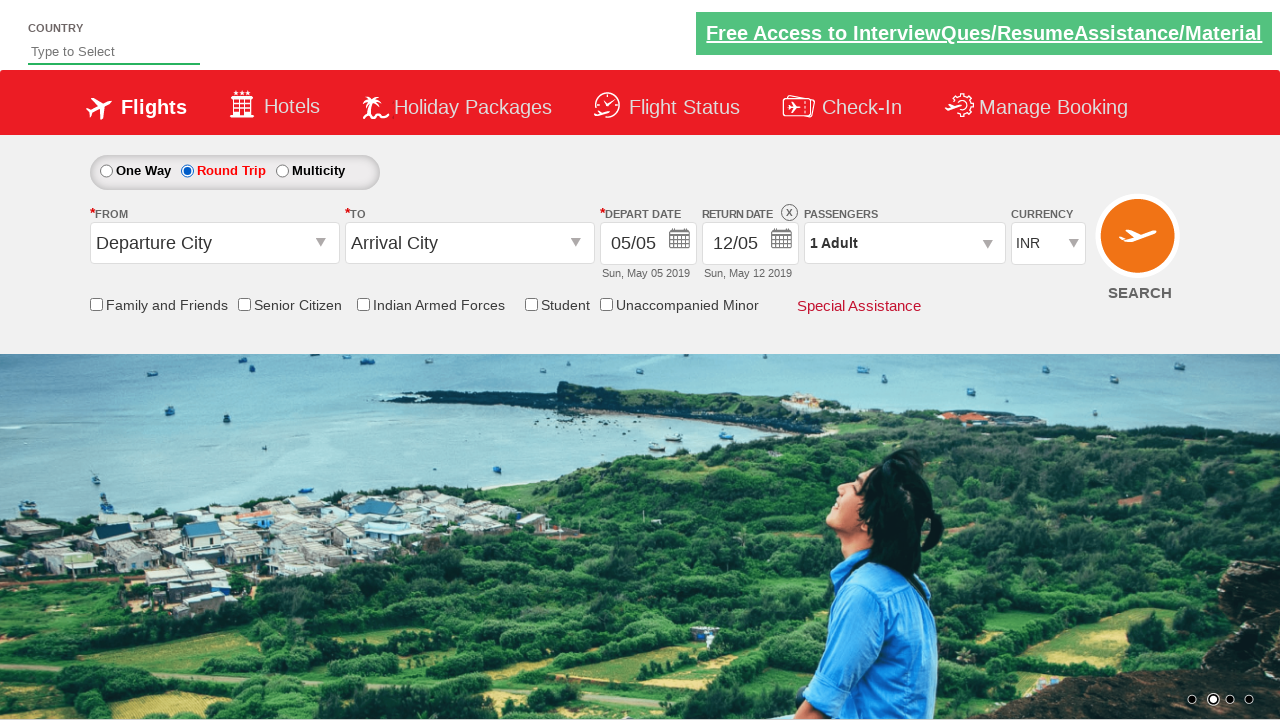

Verified return date section has opacity of 1 (visible)
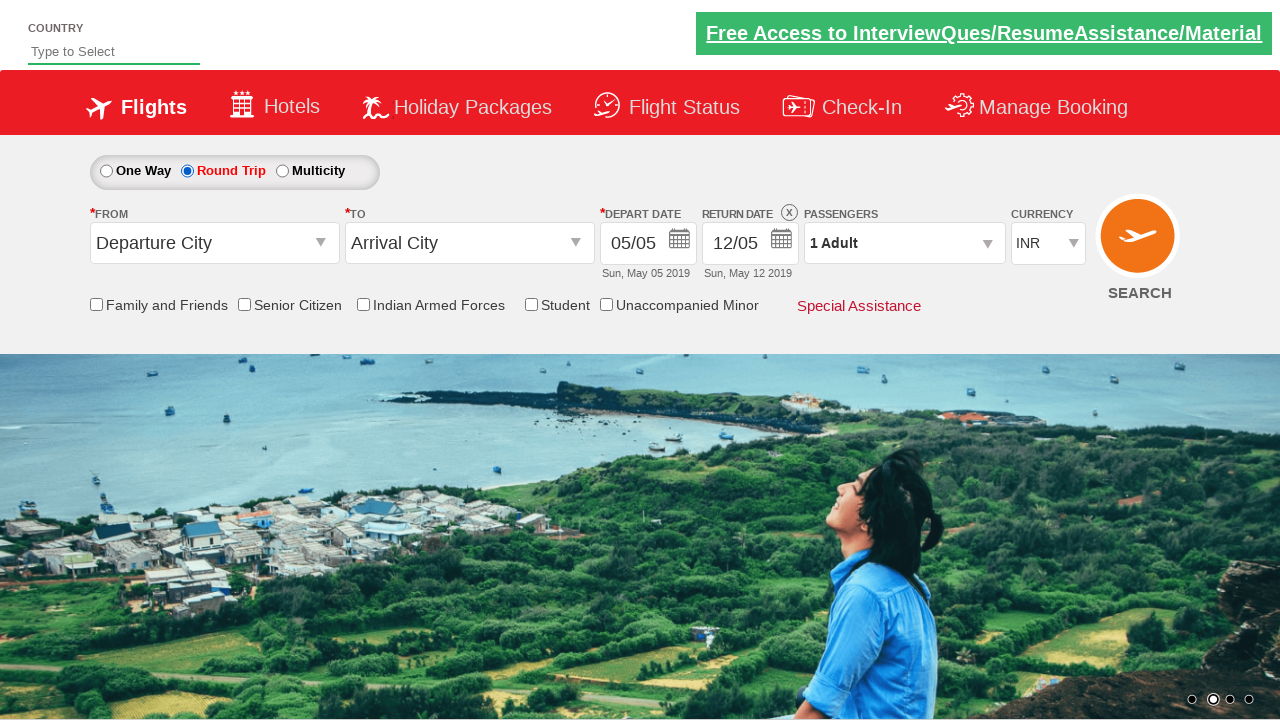

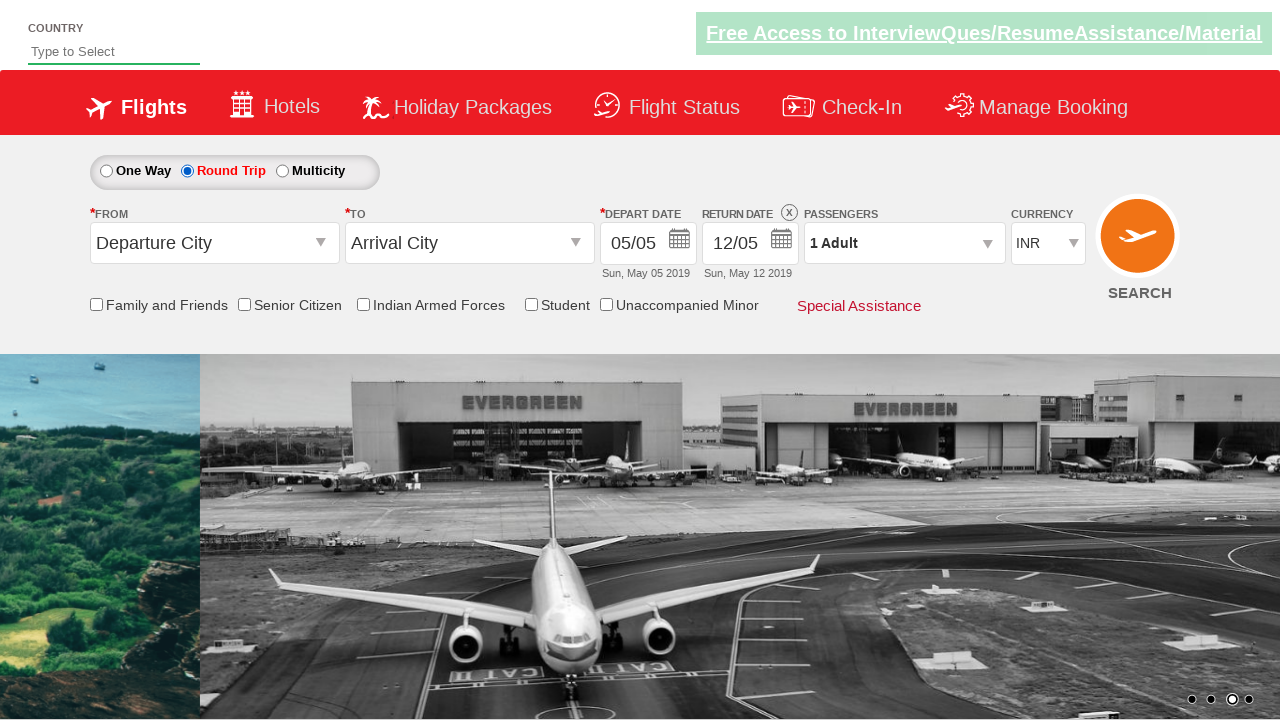